Tests tooltip functionality by hovering over an element and verifying tooltip text appears

Starting URL: https://jqueryui.com/tooltip/

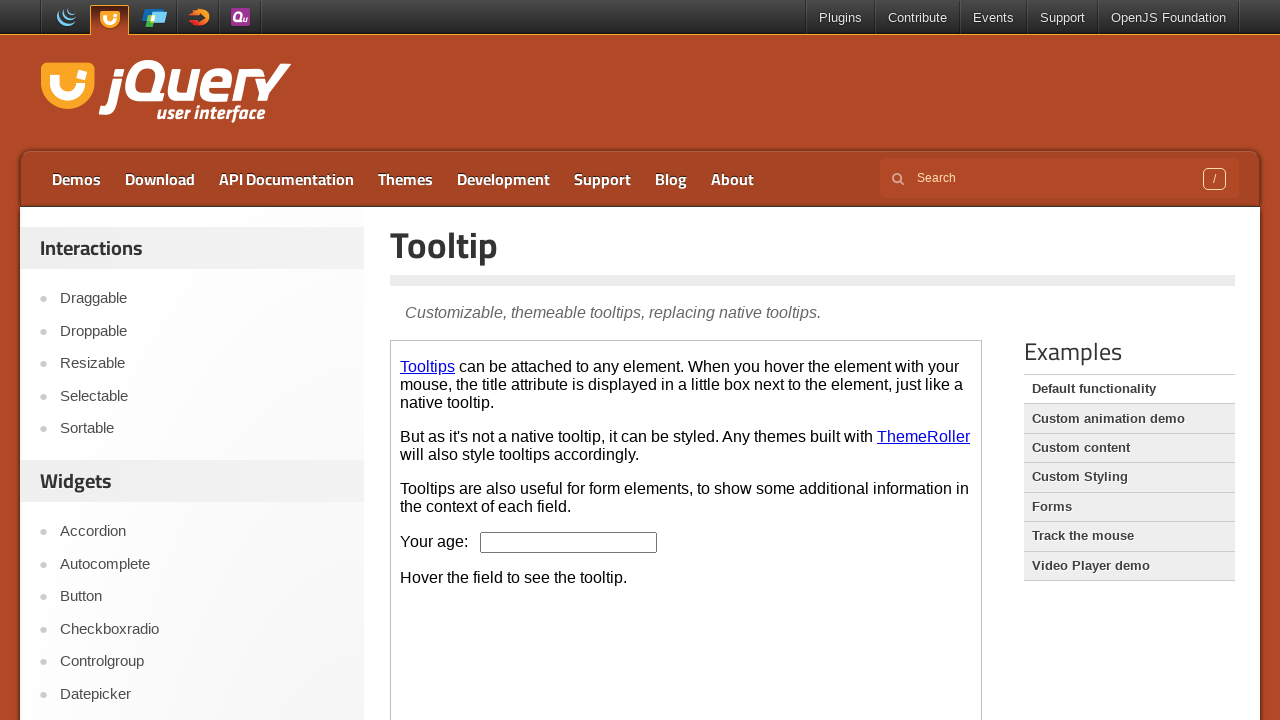

Navigated to jQuery UI tooltip demo page
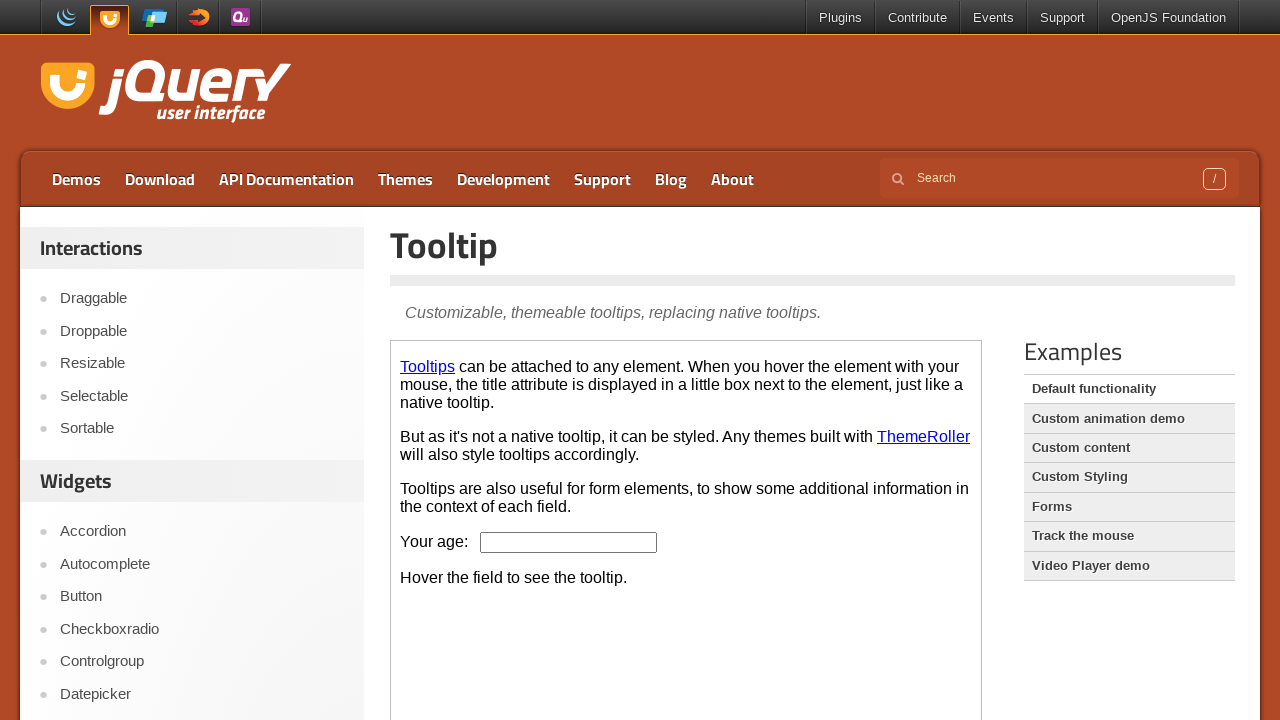

Located demo iframe
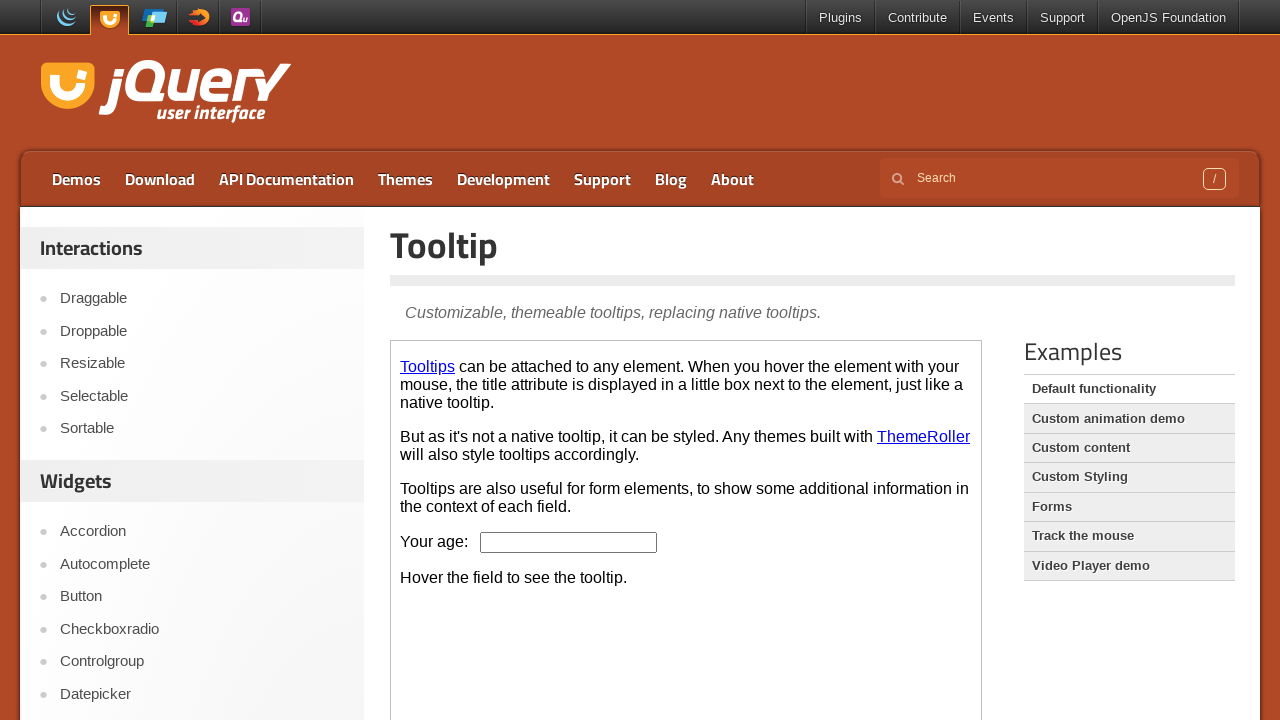

Located age input box element
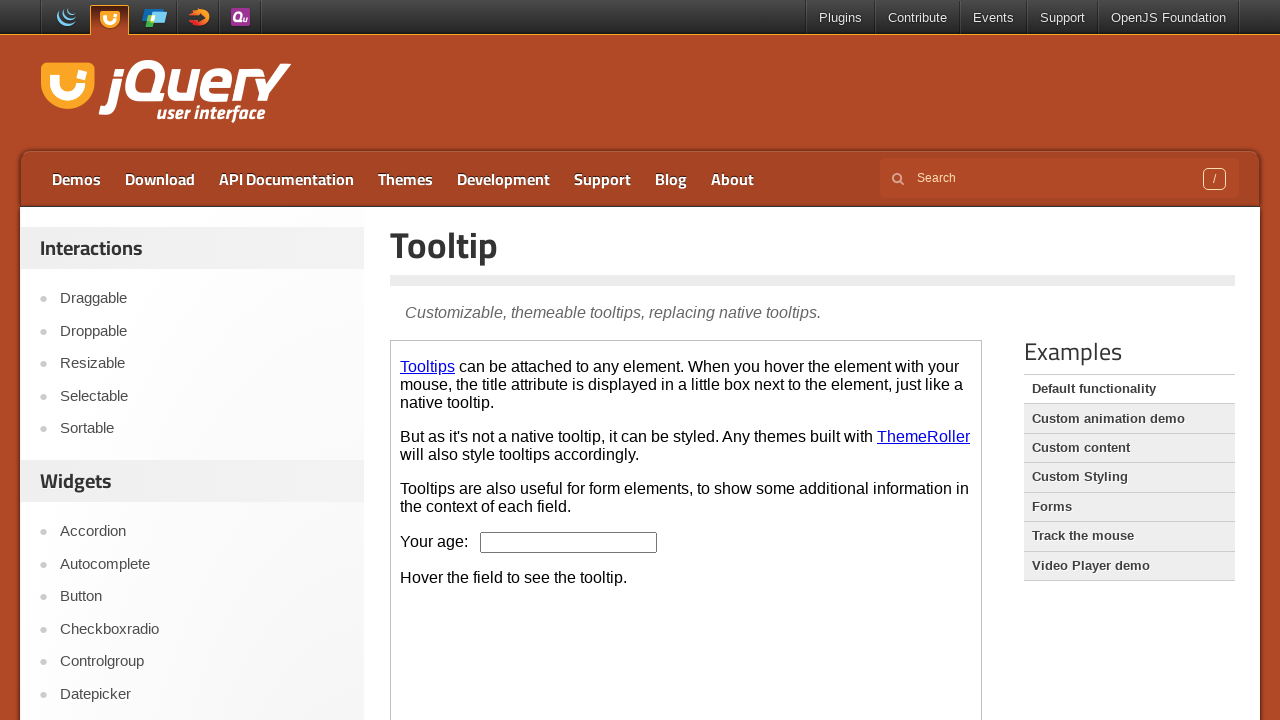

Hovered over age input box to trigger tooltip at (569, 542) on .demo-frame >> internal:control=enter-frame >> #age
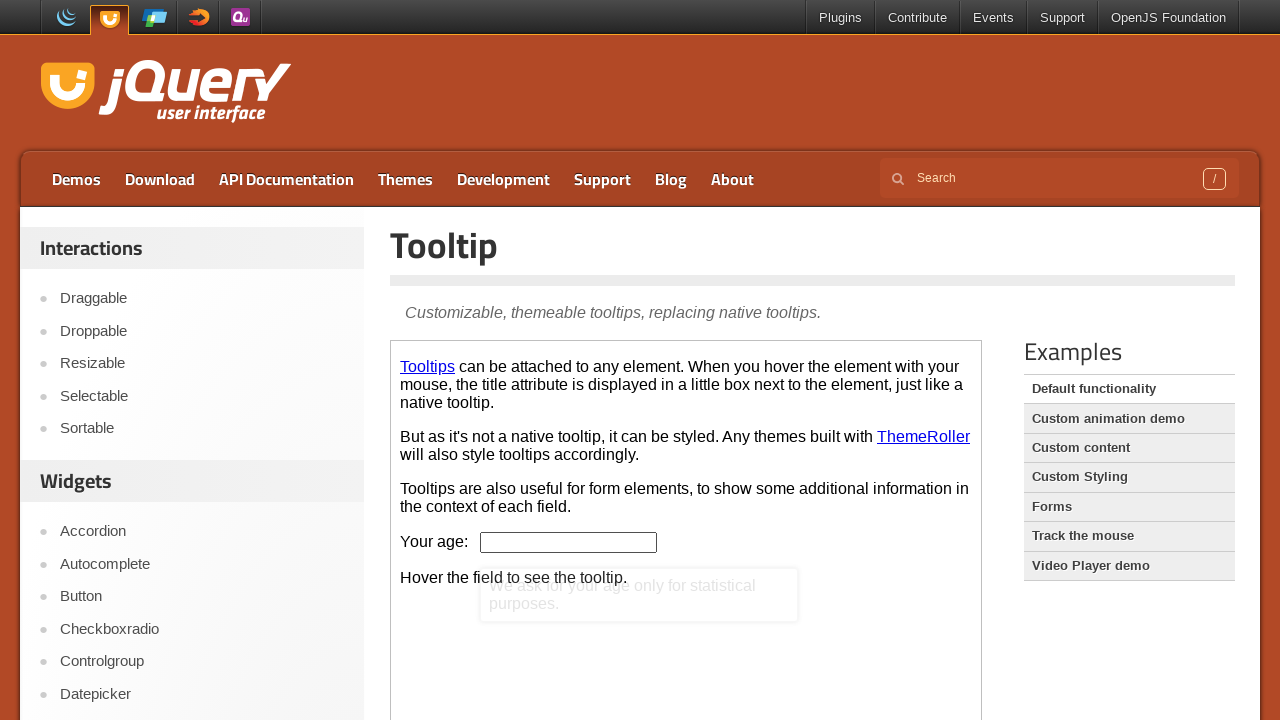

Located tooltip content element
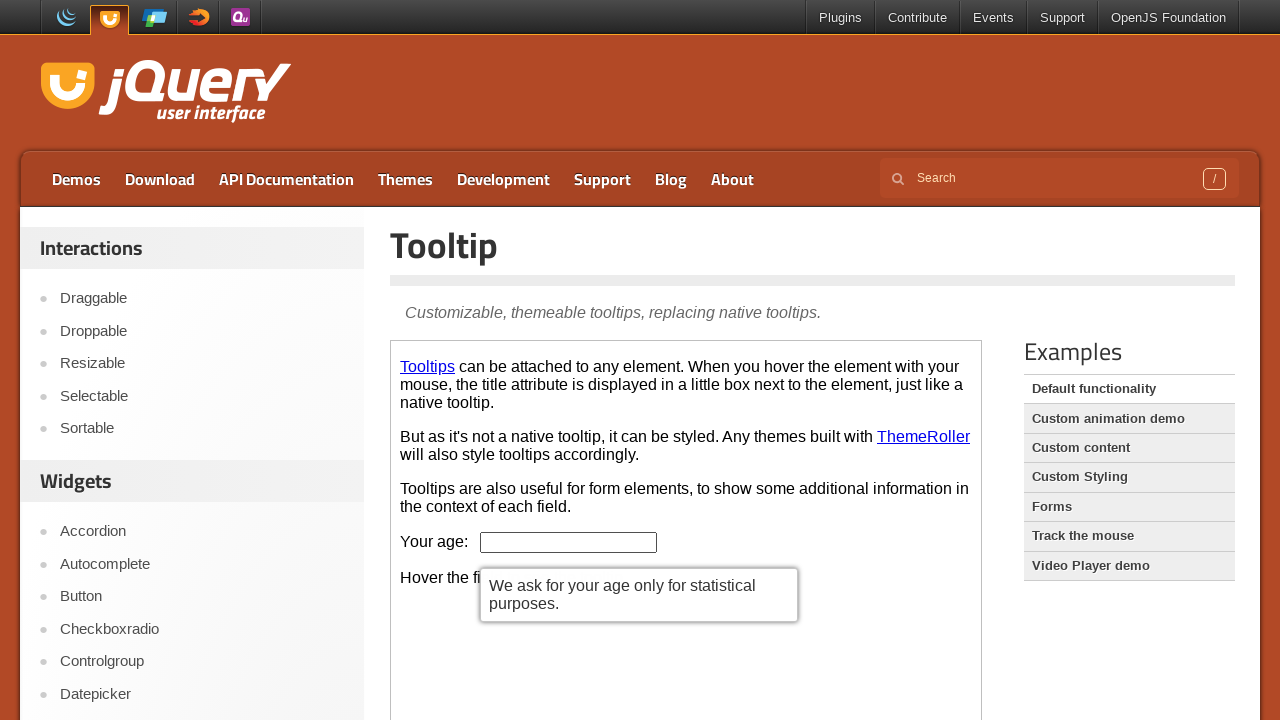

Retrieved tooltip text: 'We ask for your age only for statistical purposes.'
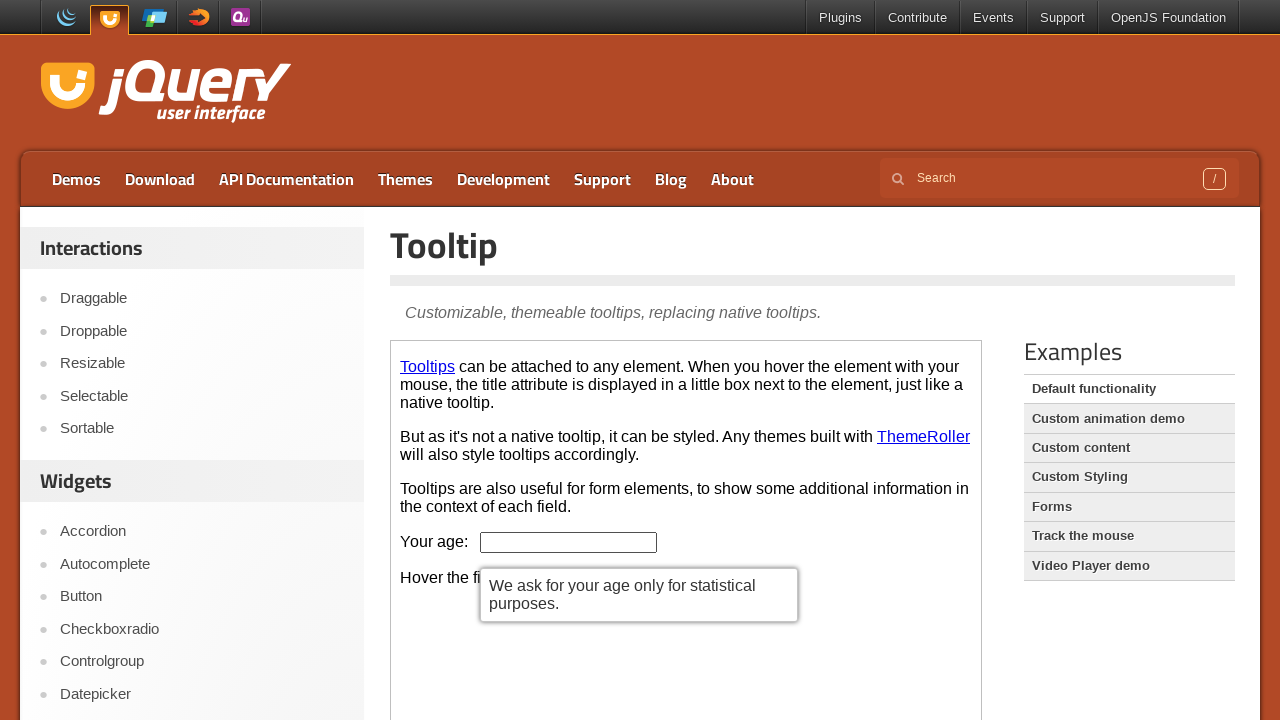

Printed tooltip text to console
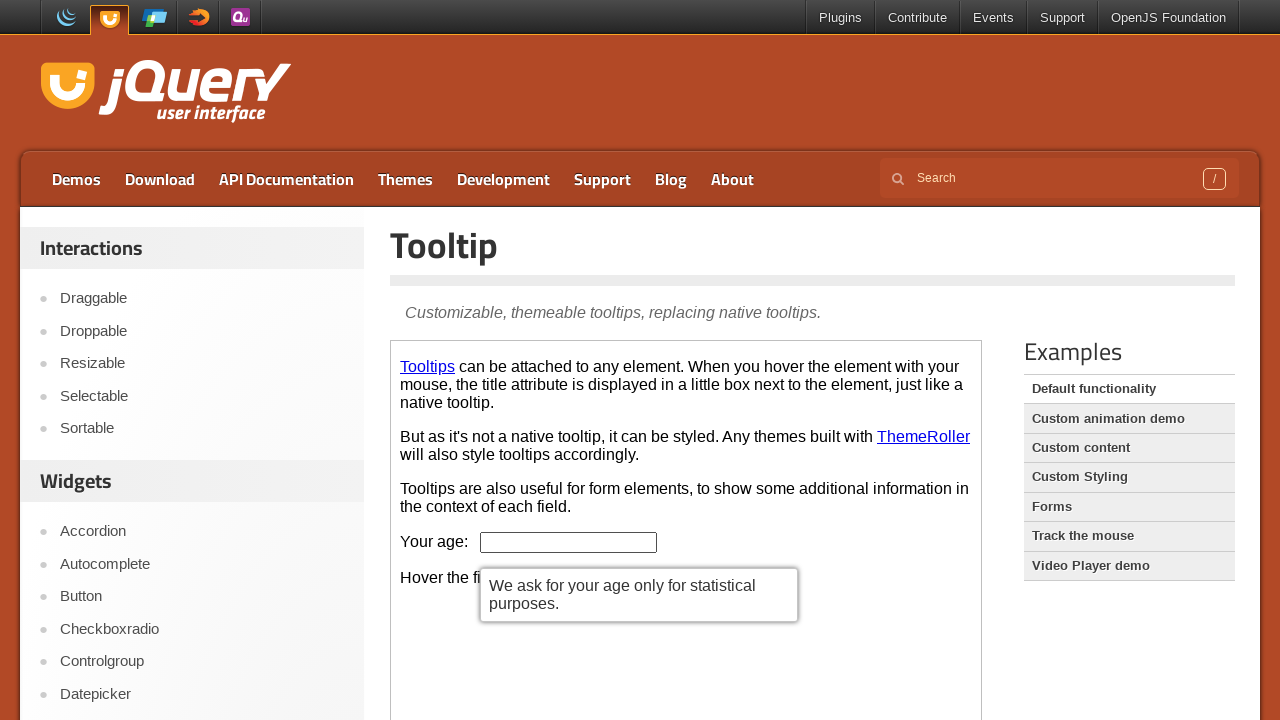

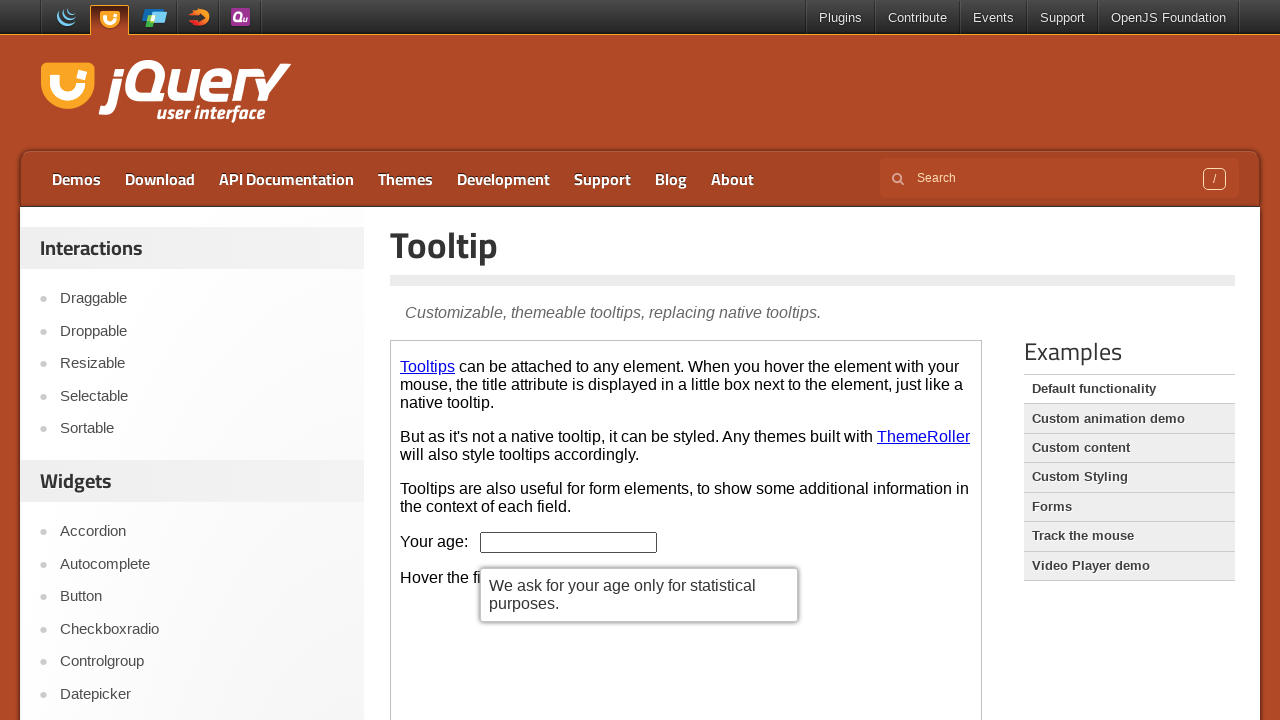